Tests login with a locked out user account and verifies the error message

Starting URL: https://www.saucedemo.com/

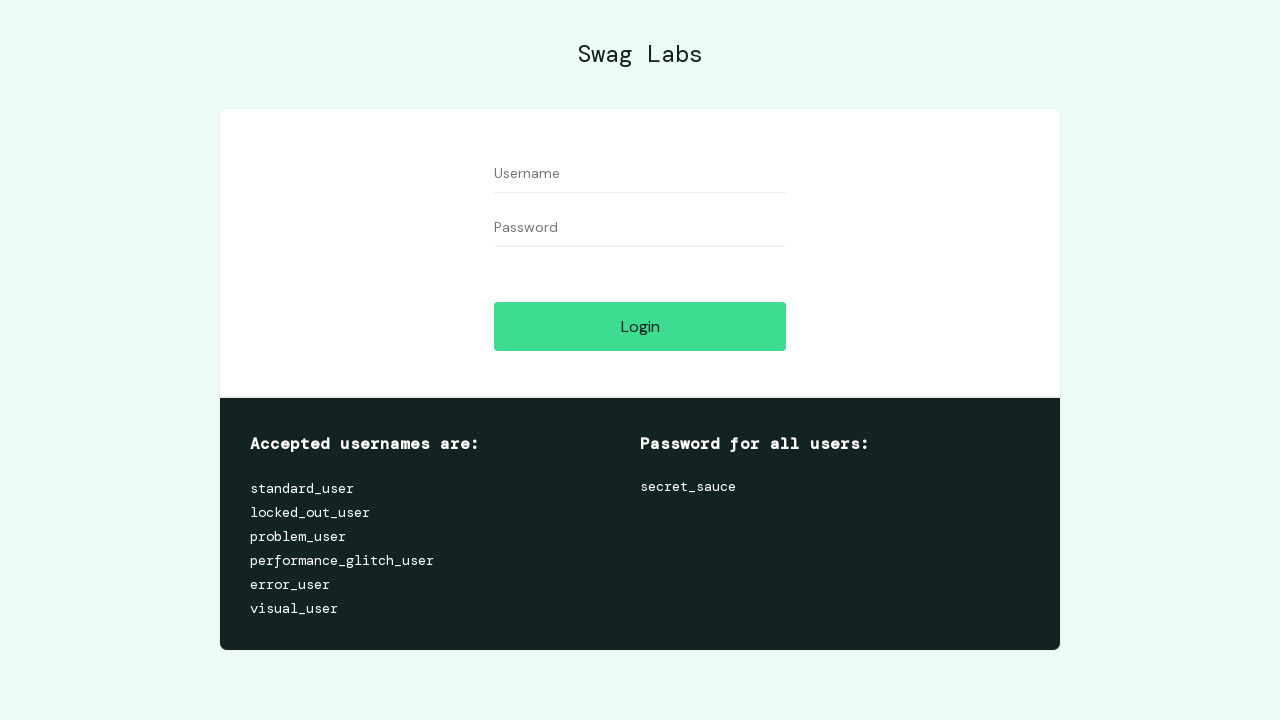

Filled username field with 'locked_out_user' on #user-name
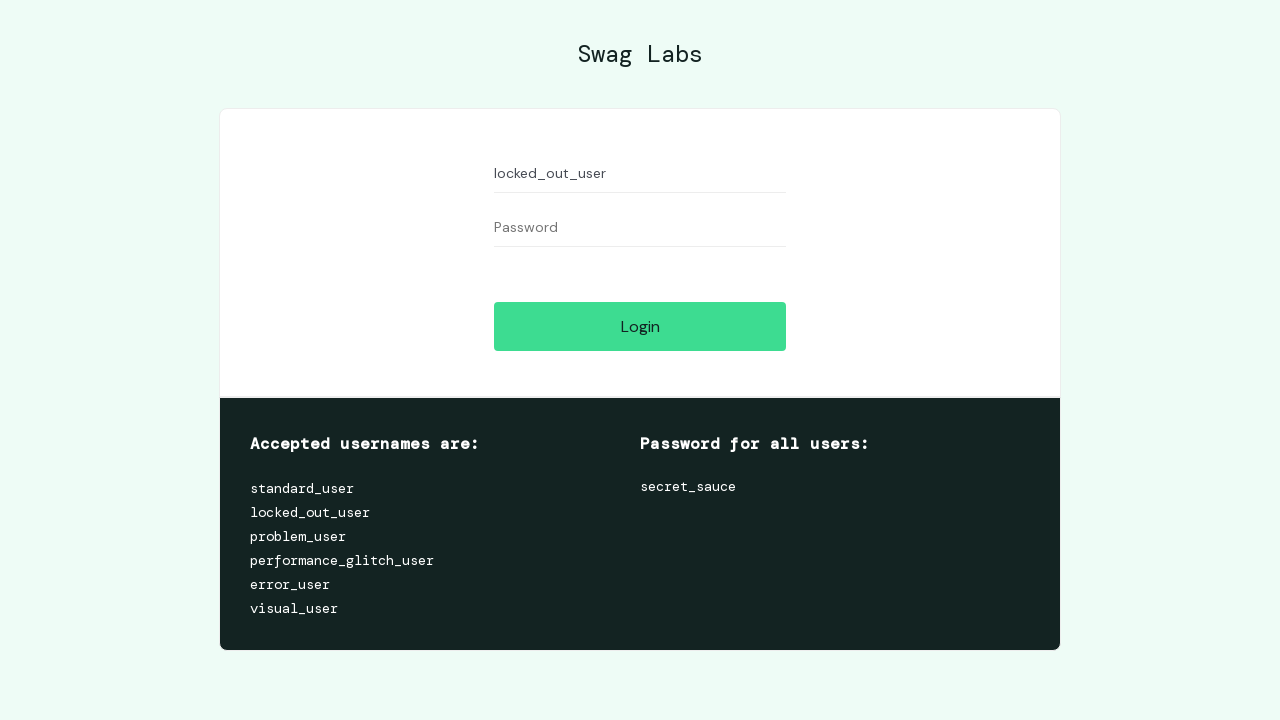

Filled password field with 'secret_sauce' on #password
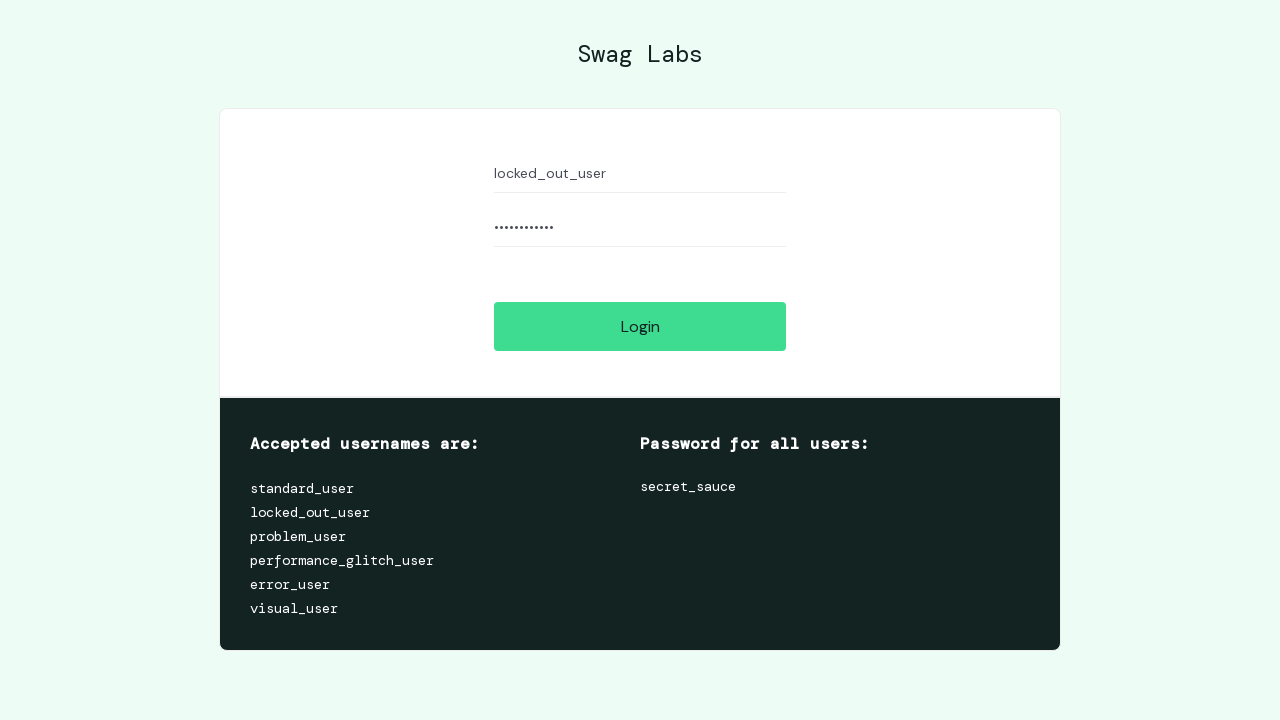

Clicked login button at (640, 326) on #login-button
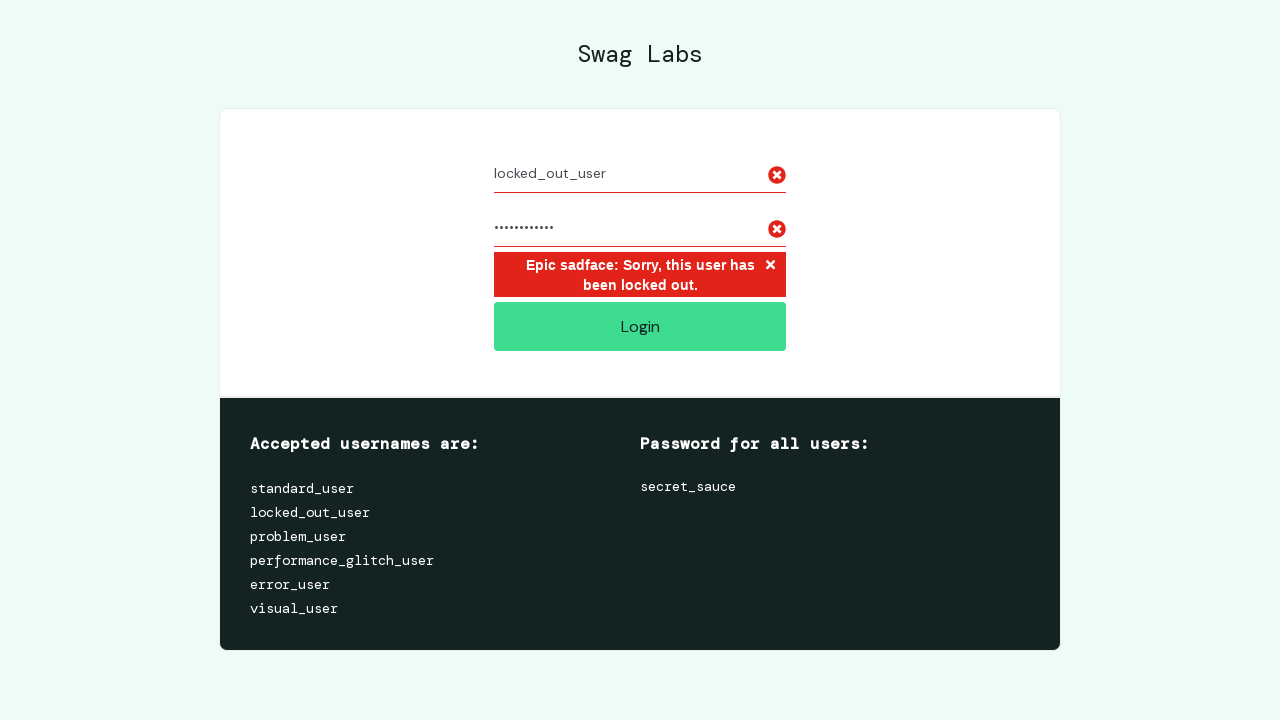

Located locked out error message element
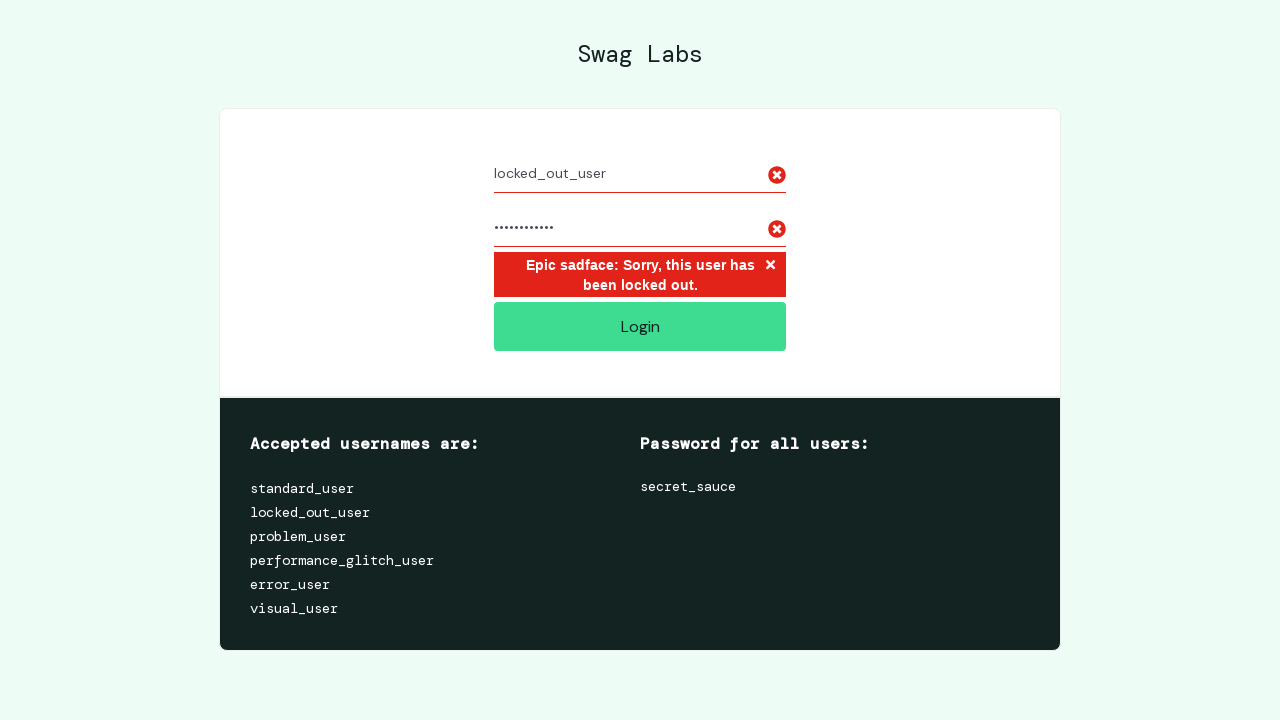

Verified locked out error message is displayed correctly
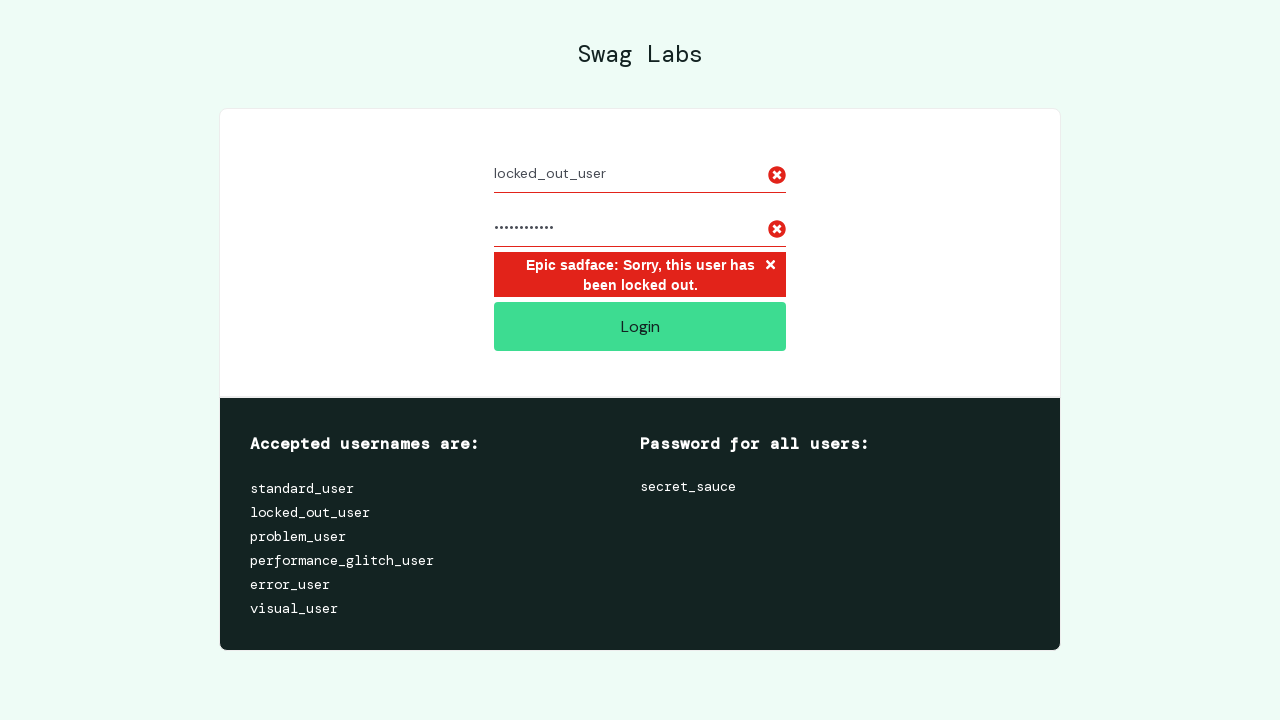

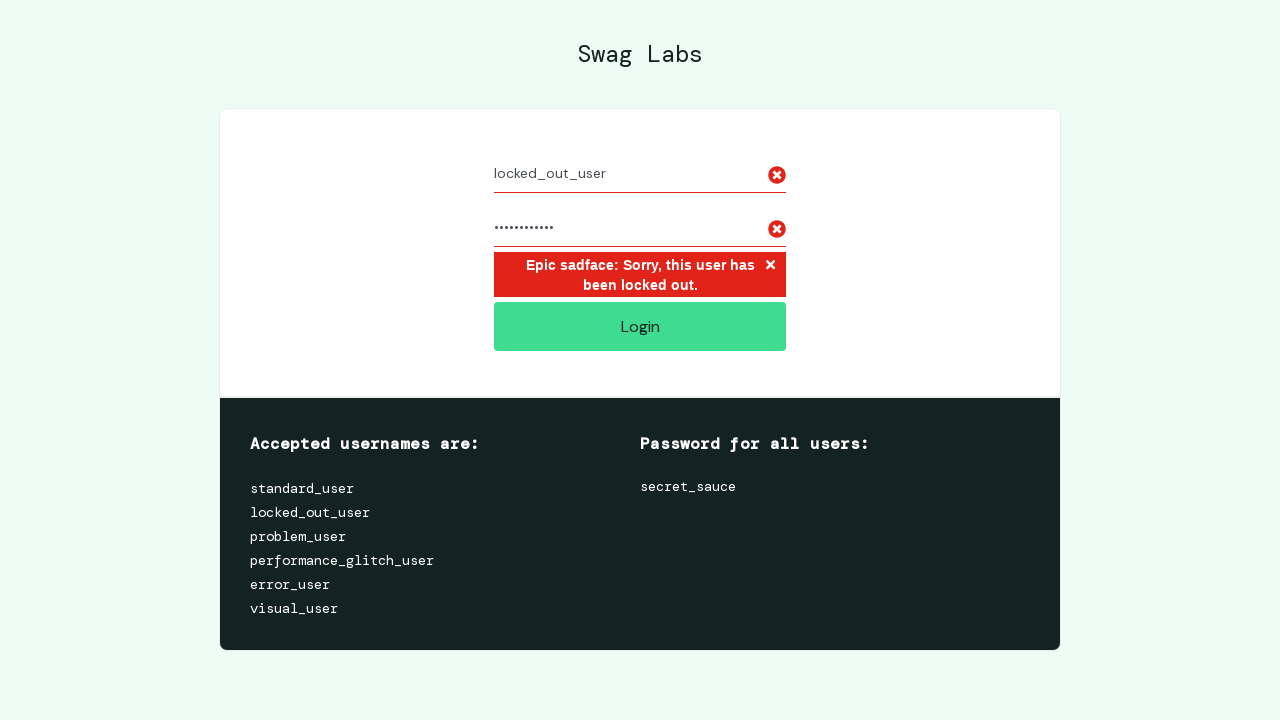